Tests product search functionality on a pharmacy website by loading the search results page, scrolling to trigger infinite scroll loading, and attempting to click "Load more" buttons to load additional products.

Starting URL: https://www.farmadon.com.ve/?s=Ibuprofeno&post_type=product&dgwt_wcas=1

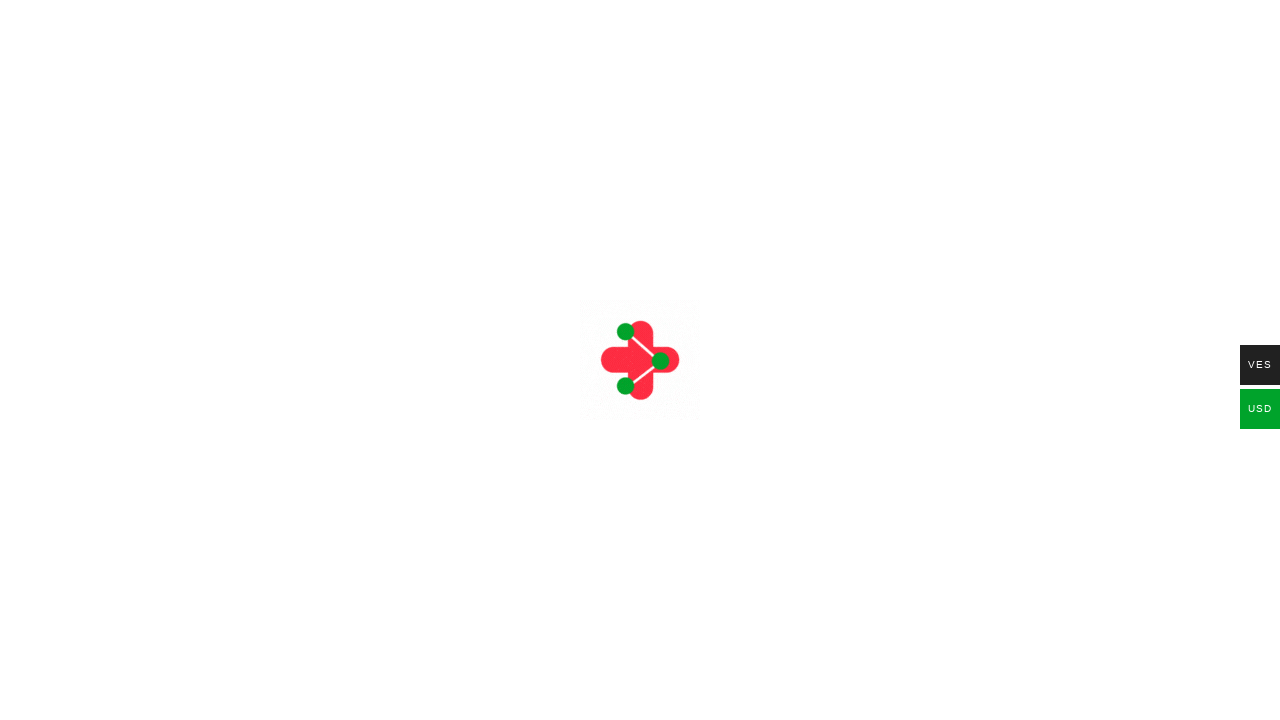

Product listings loaded on the page
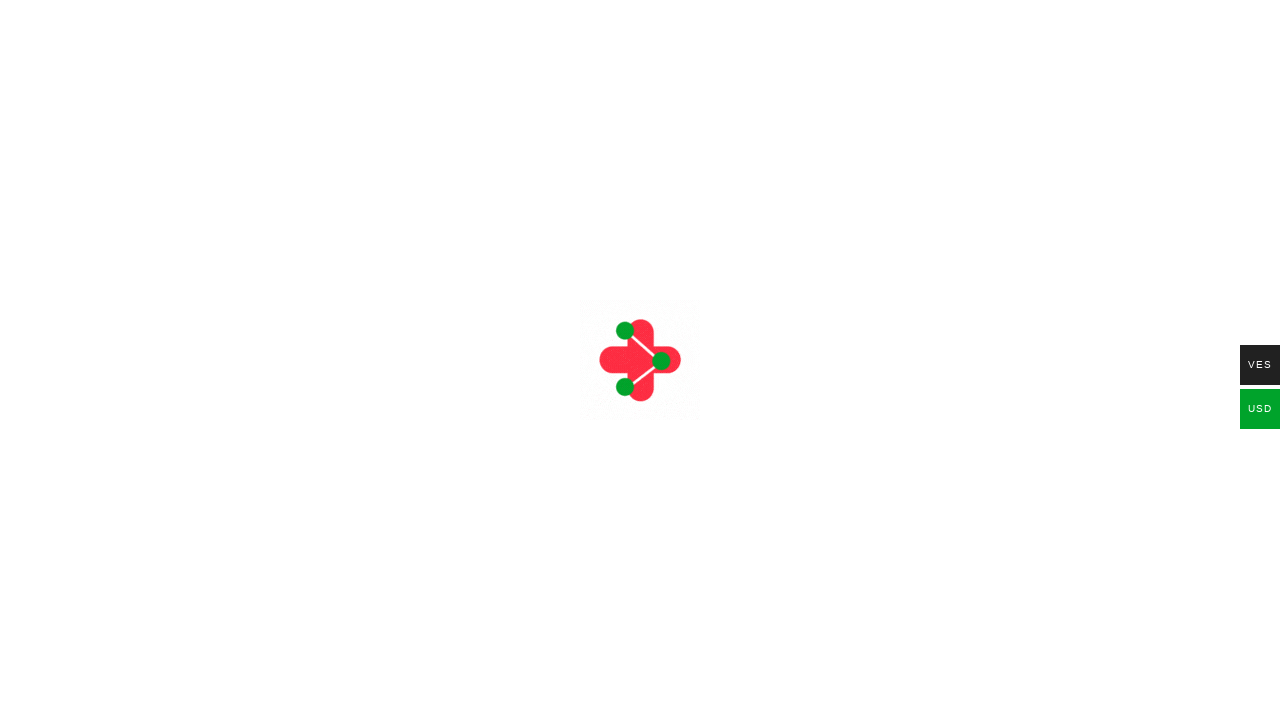

No 'Load more' button found or click failed at (640, 360) on .load-more, .btn-load-more, #load-more, button.load-more >> nth=0
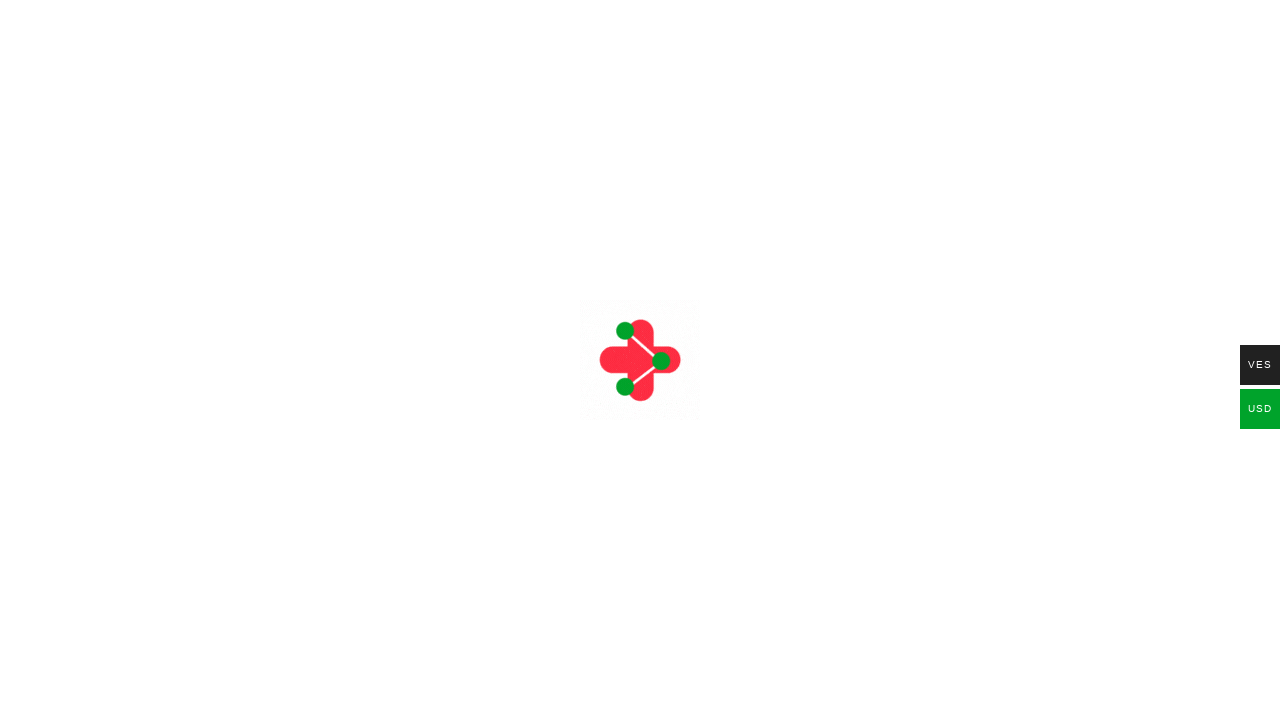

Initialized scroll height: 9973
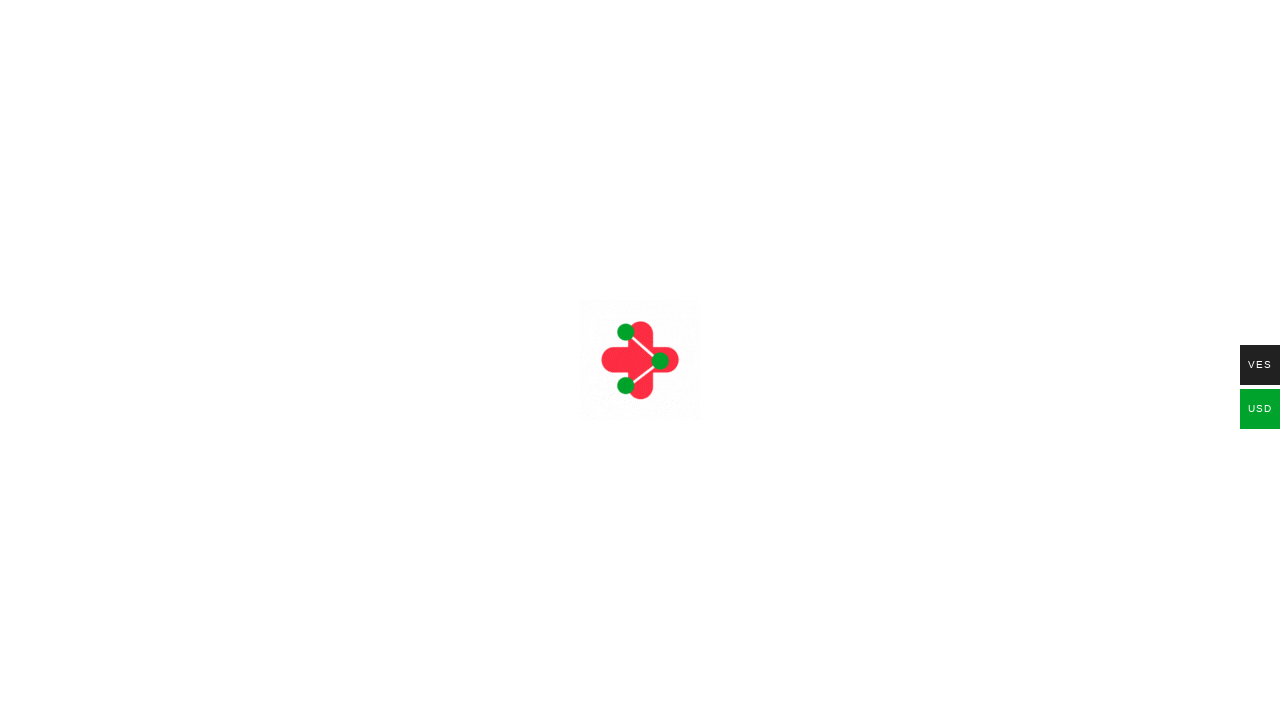

Scrolled to bottom of page (attempt 1/5)
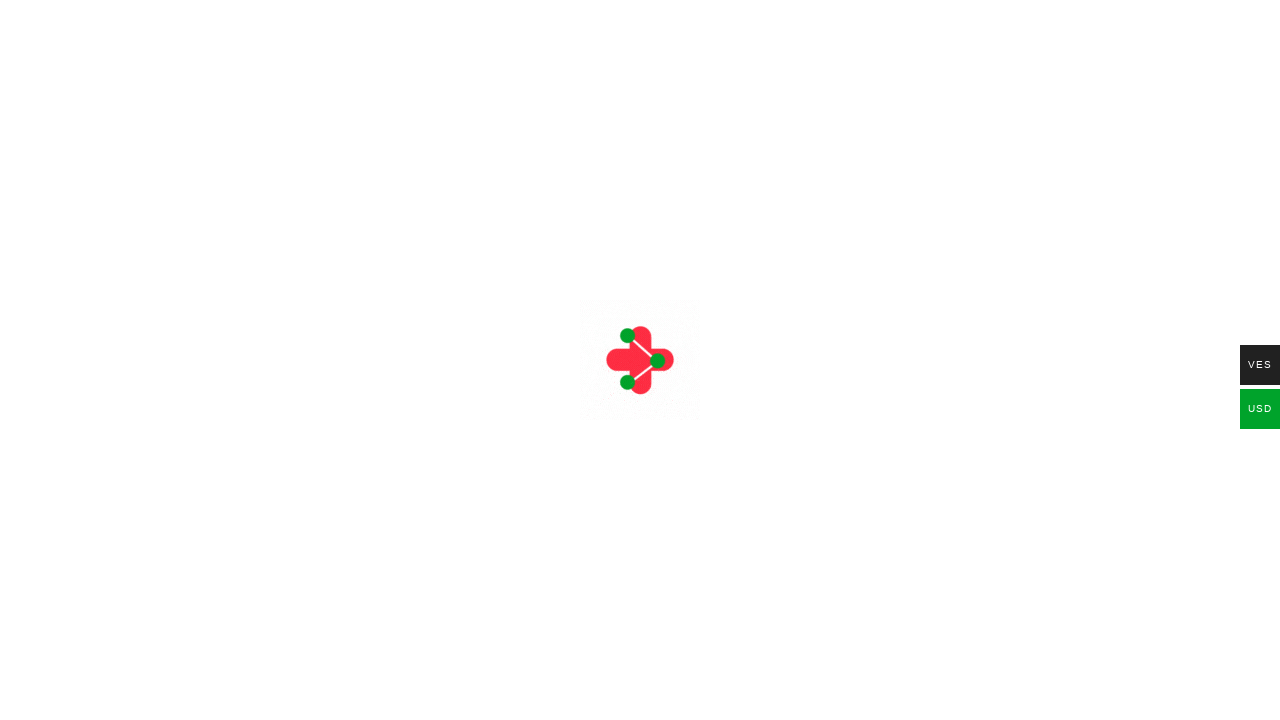

Waited 2 seconds for new content to load after scroll
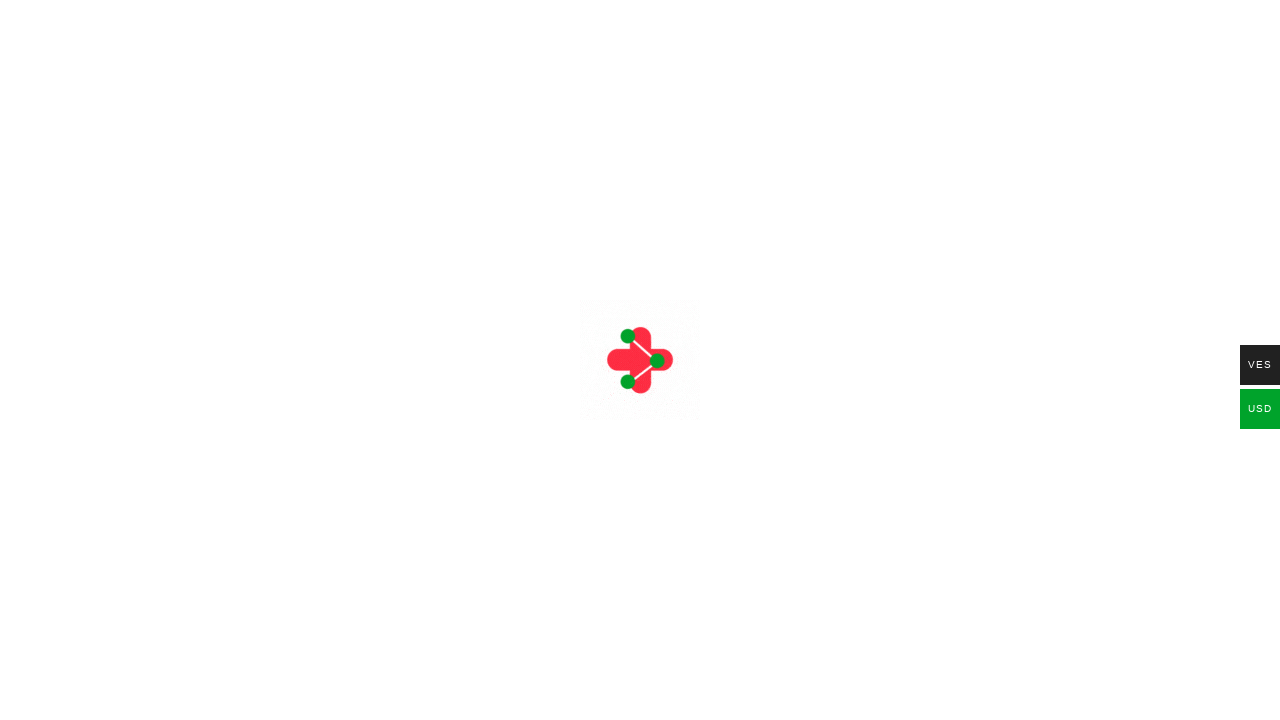

No new content detected. No new content count: 1
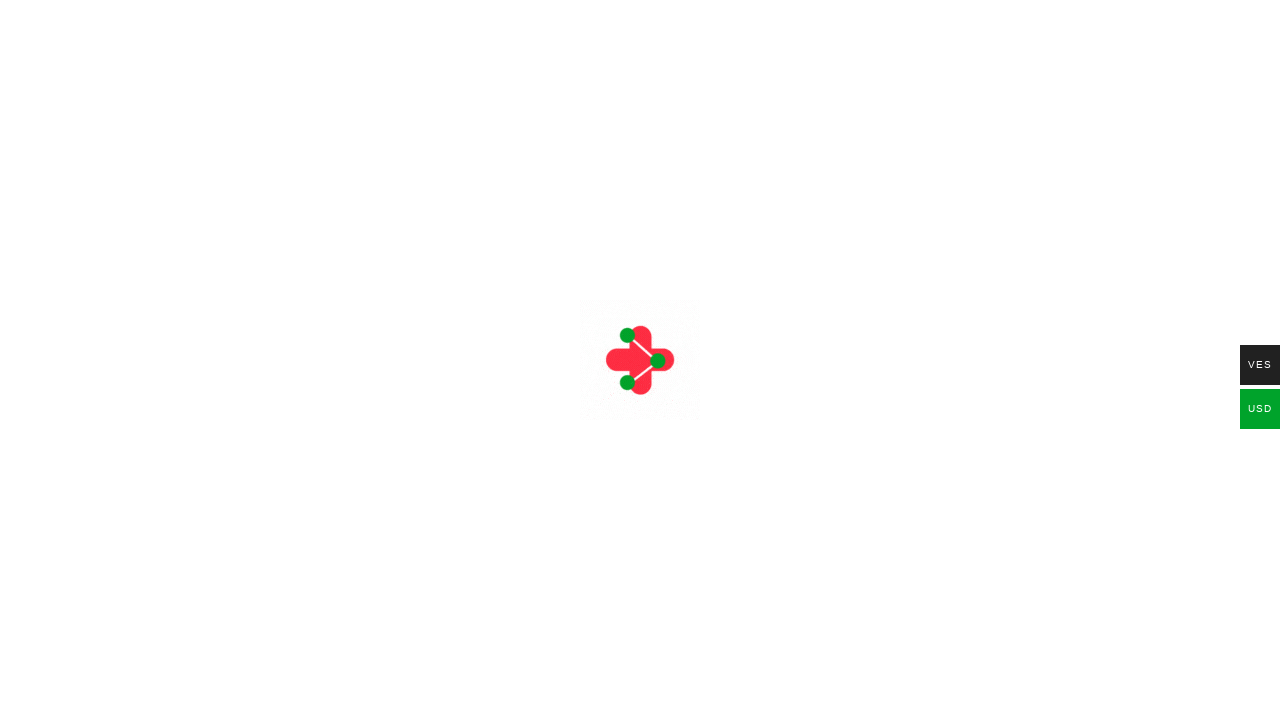

Scrolled to bottom of page (attempt 2/5)
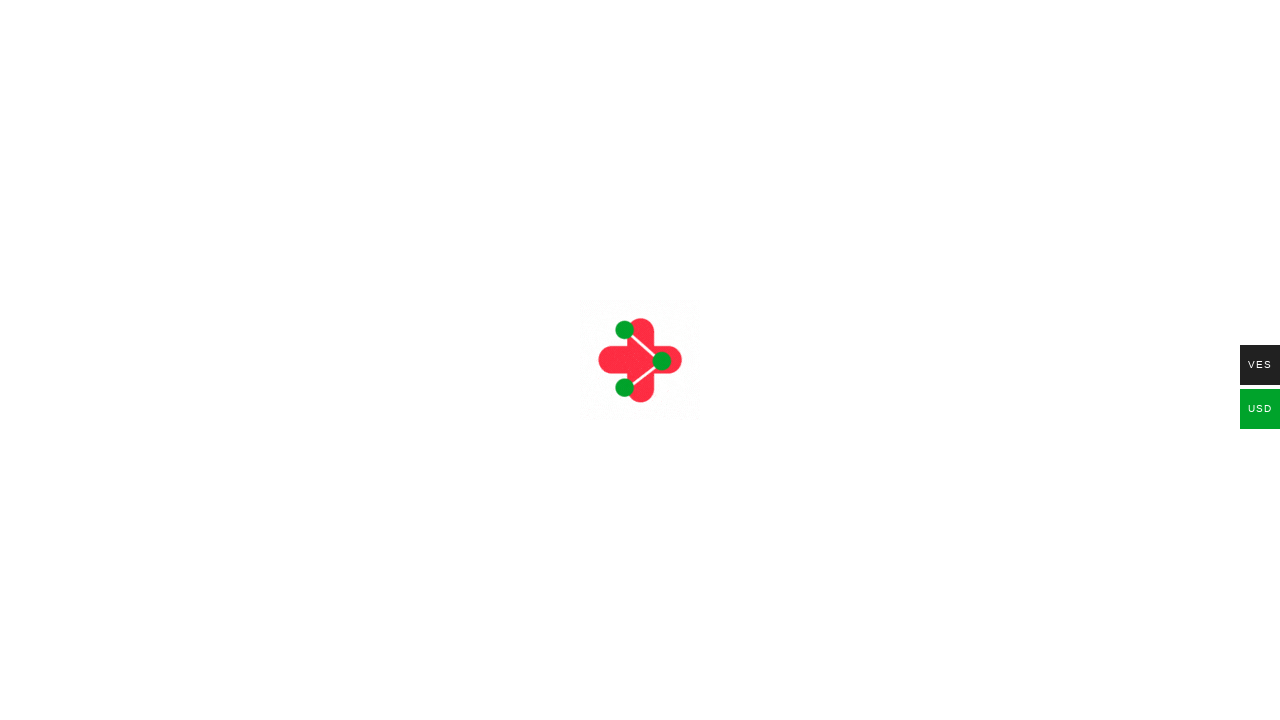

Waited 2 seconds for new content to load after scroll
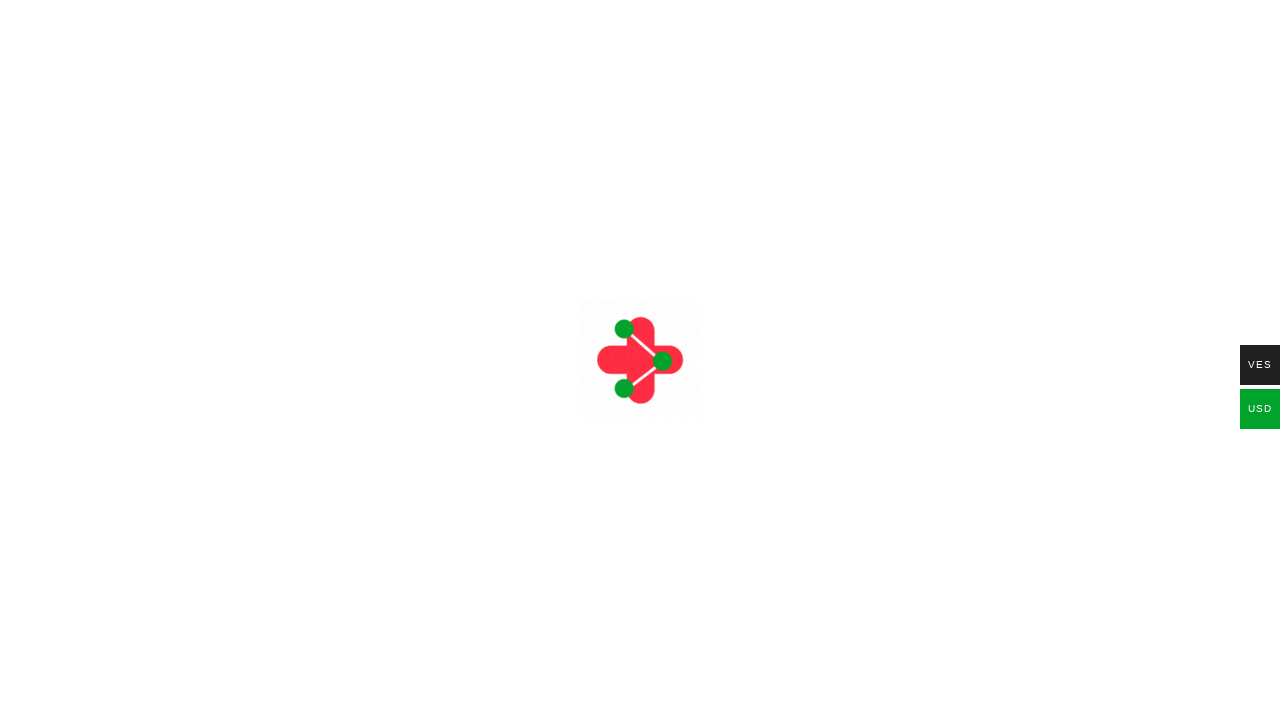

No new content detected. No new content count: 2
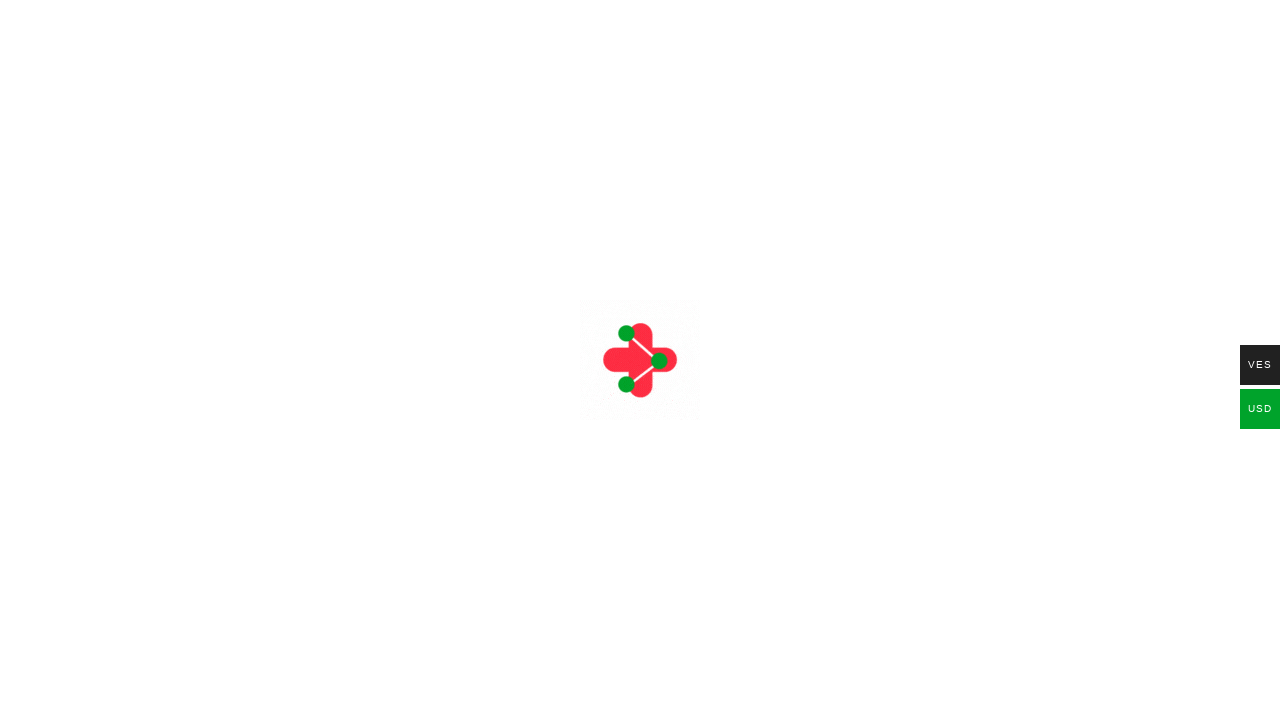

Scrolled to bottom of page (attempt 3/5)
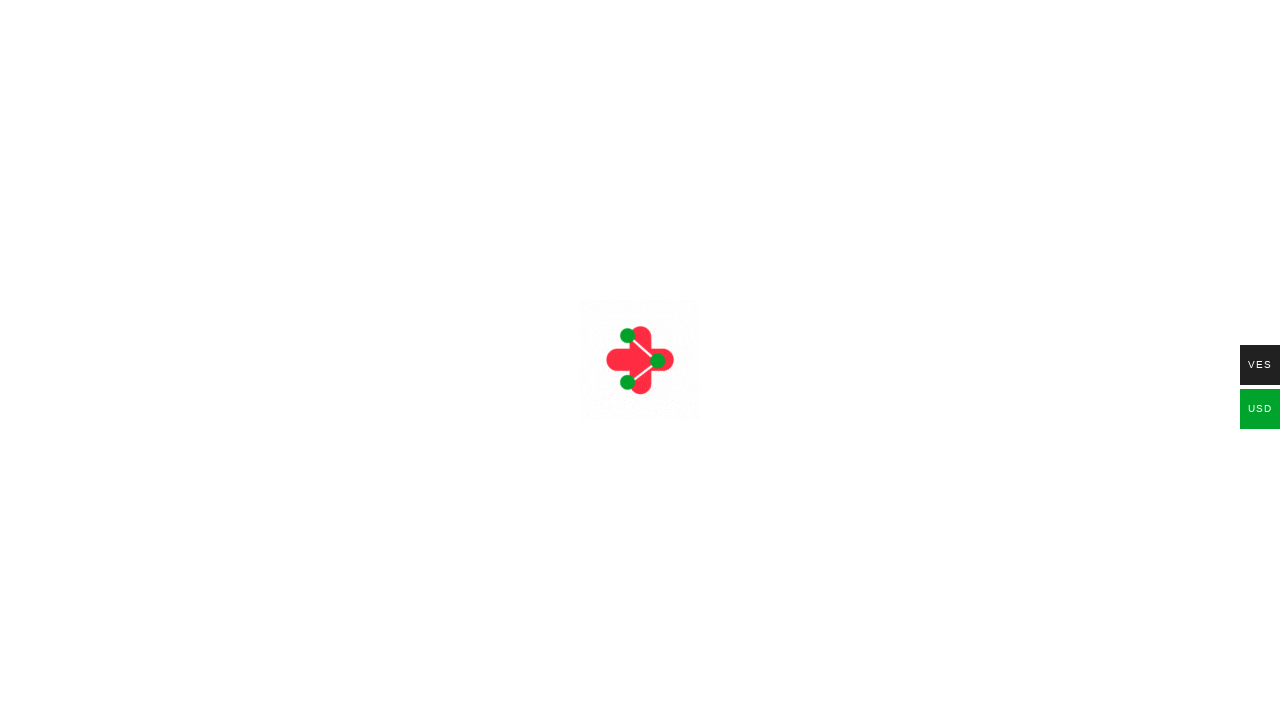

Waited 2 seconds for new content to load after scroll
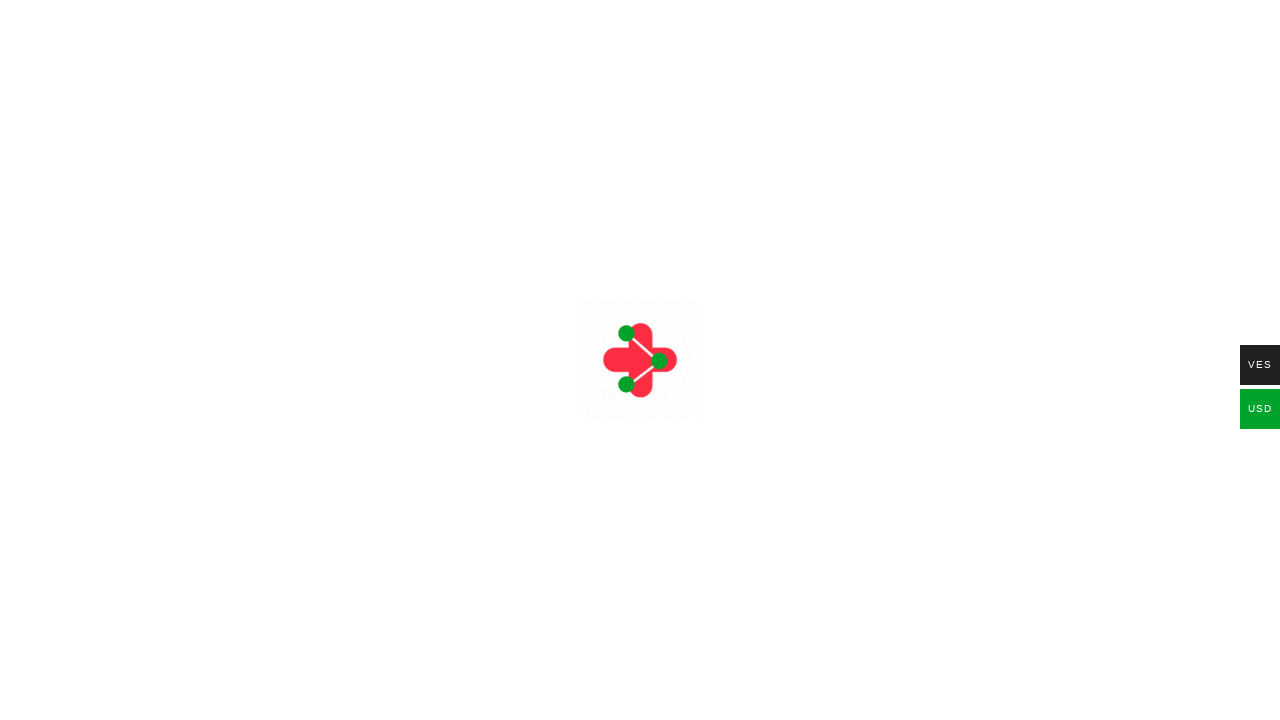

No new content detected. No new content count: 3
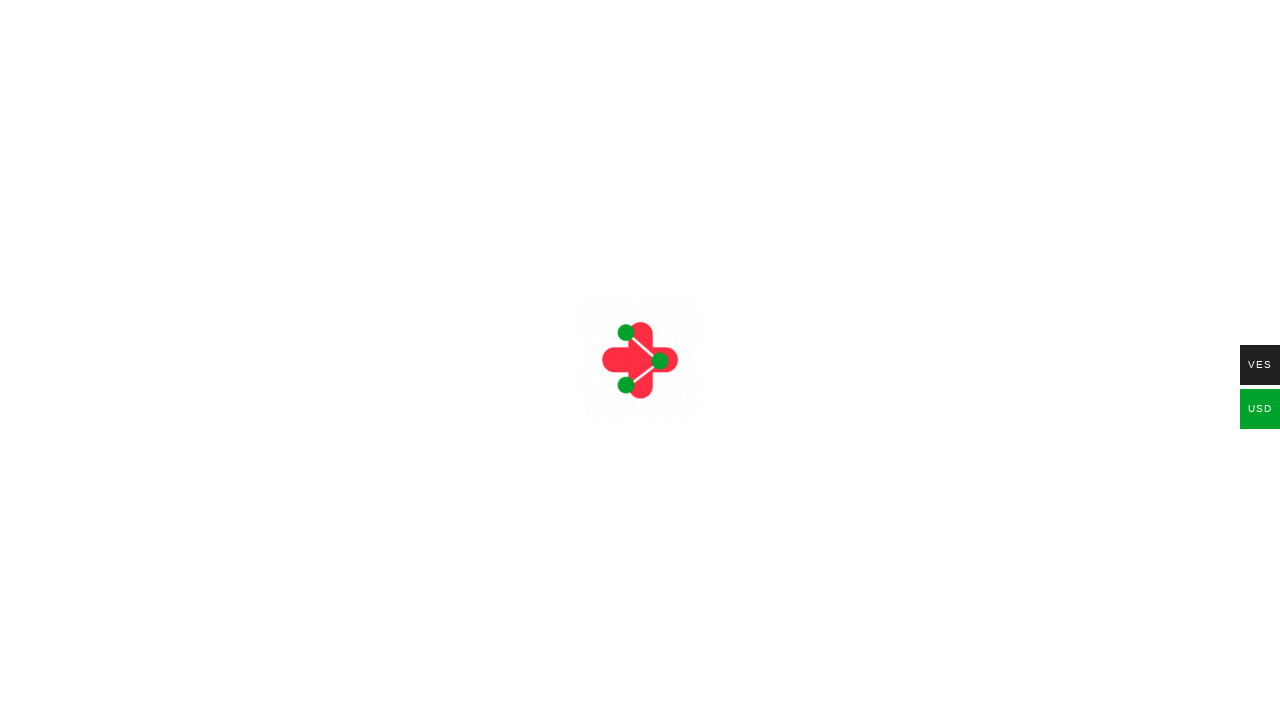

Verified products are visible on the page
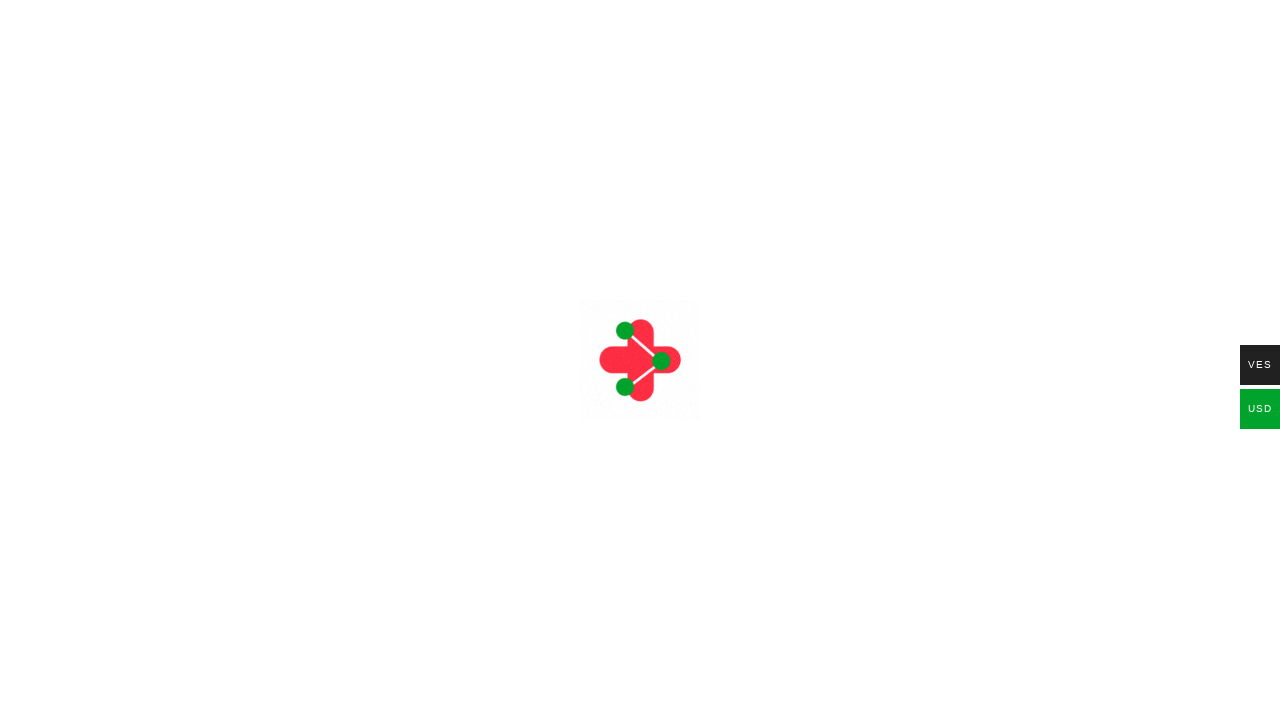

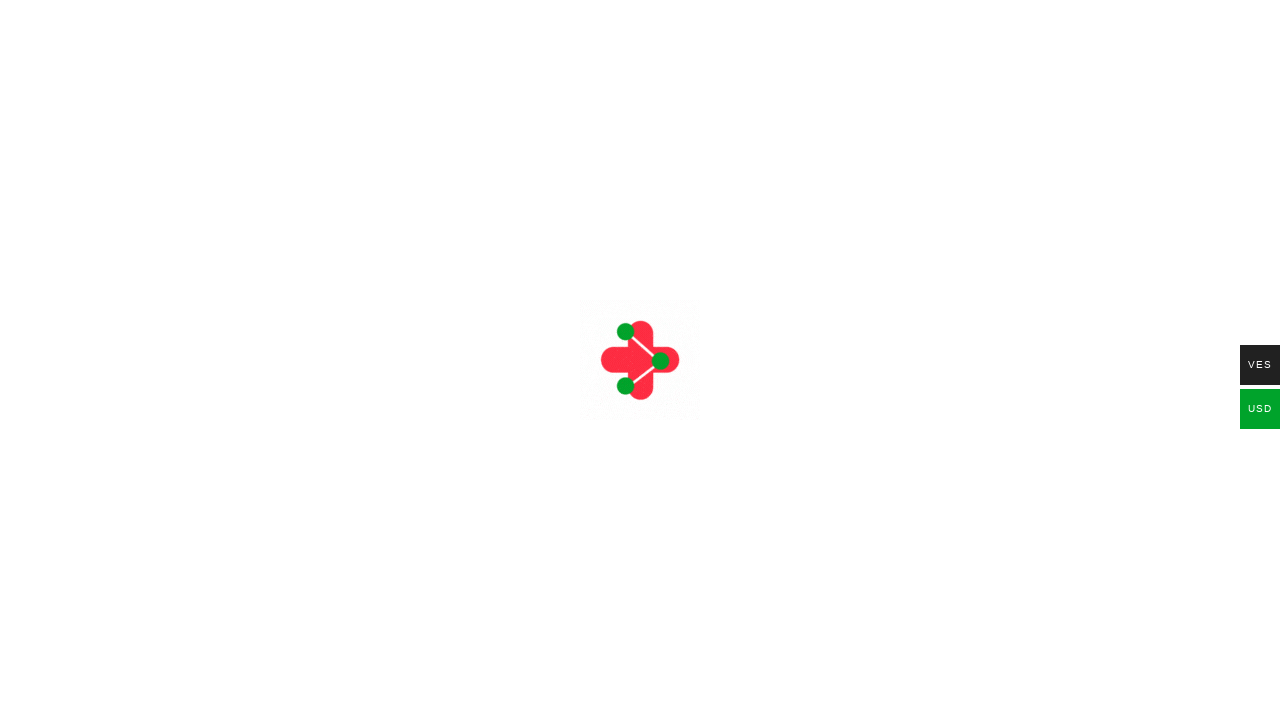